Tests a comprehensive HTML form by filling username, password, text area, selecting checkboxes, radio buttons, multi-select values, dropdown, and submitting the form.

Starting URL: https://testpages.herokuapp.com/styled/basic-html-form-test.html

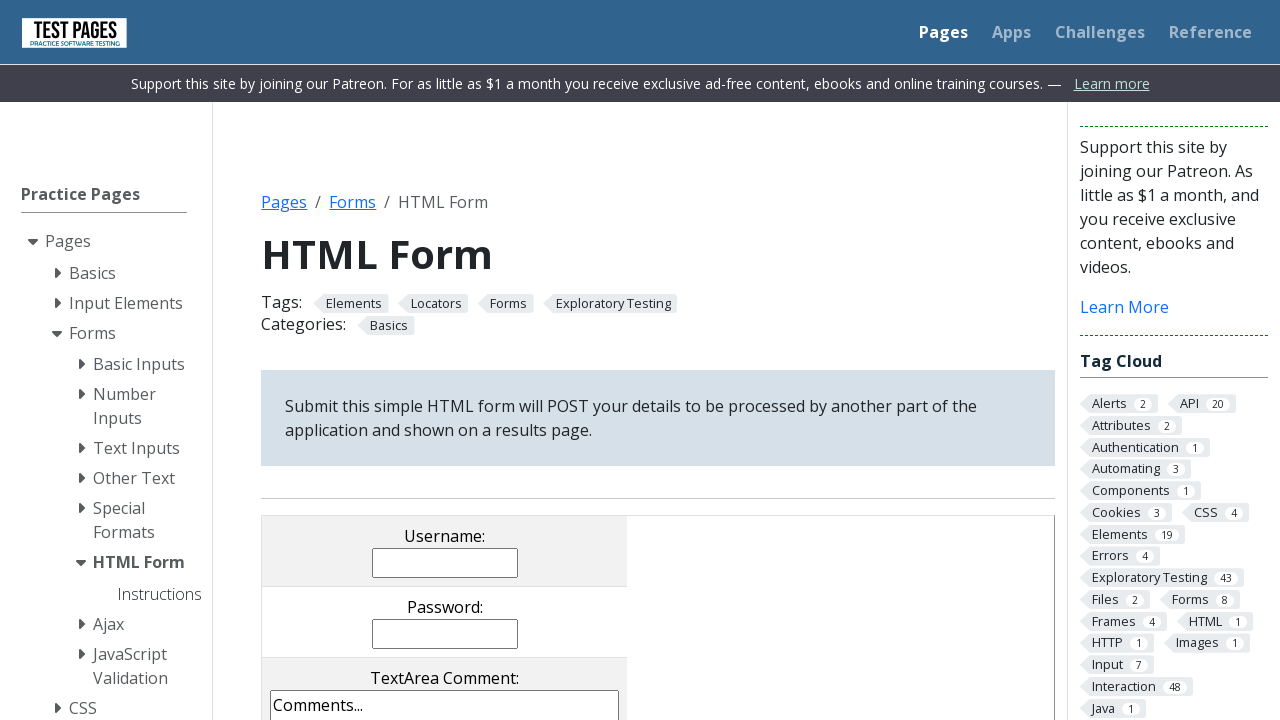

Filled username field with 'eliz.Curtnazar' on //*[@id='HTMLFormElements']/table/tbody/tr[1]/td/input
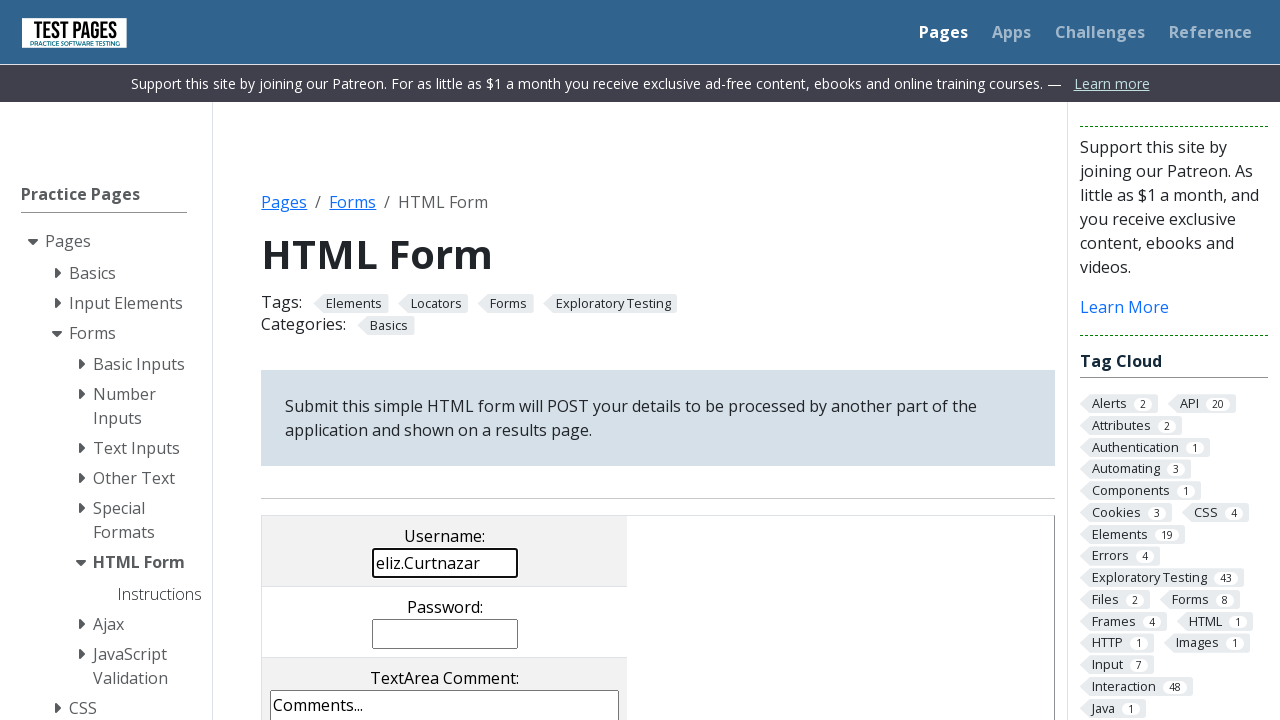

Filled password field with 'secretPass123' on input[name='password']
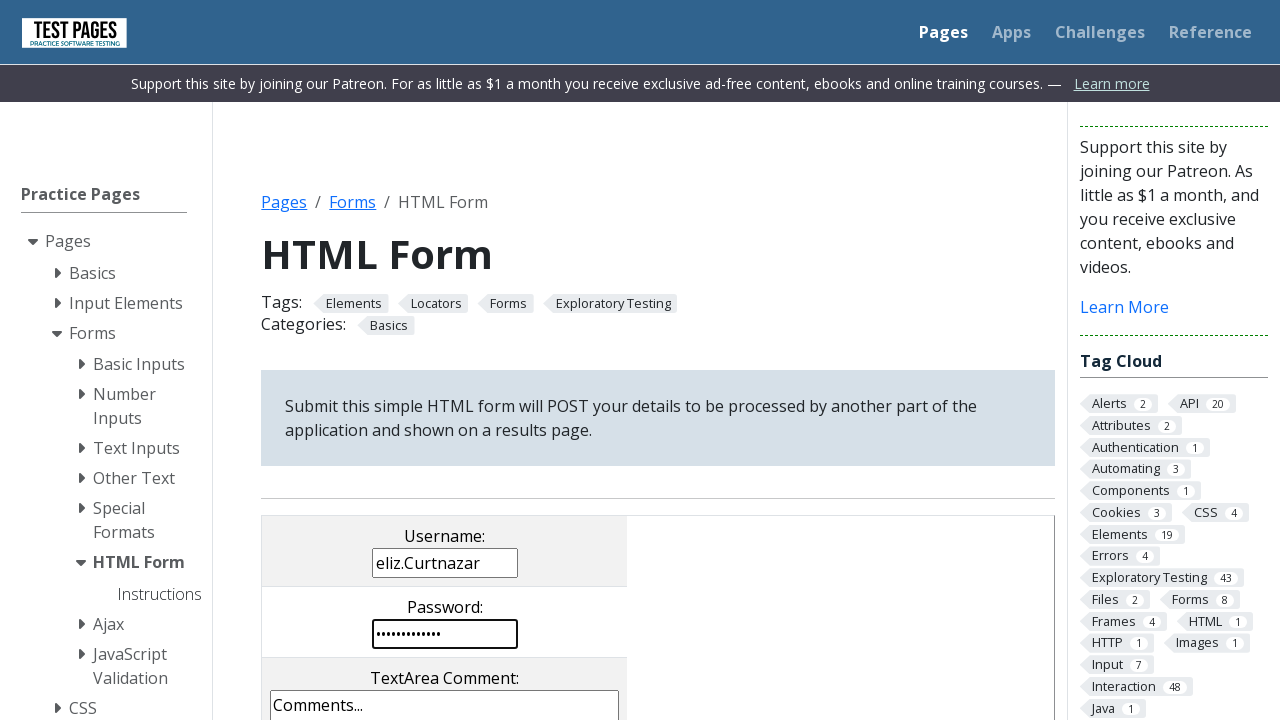

Filled text area with test comment on textarea[name='comments']
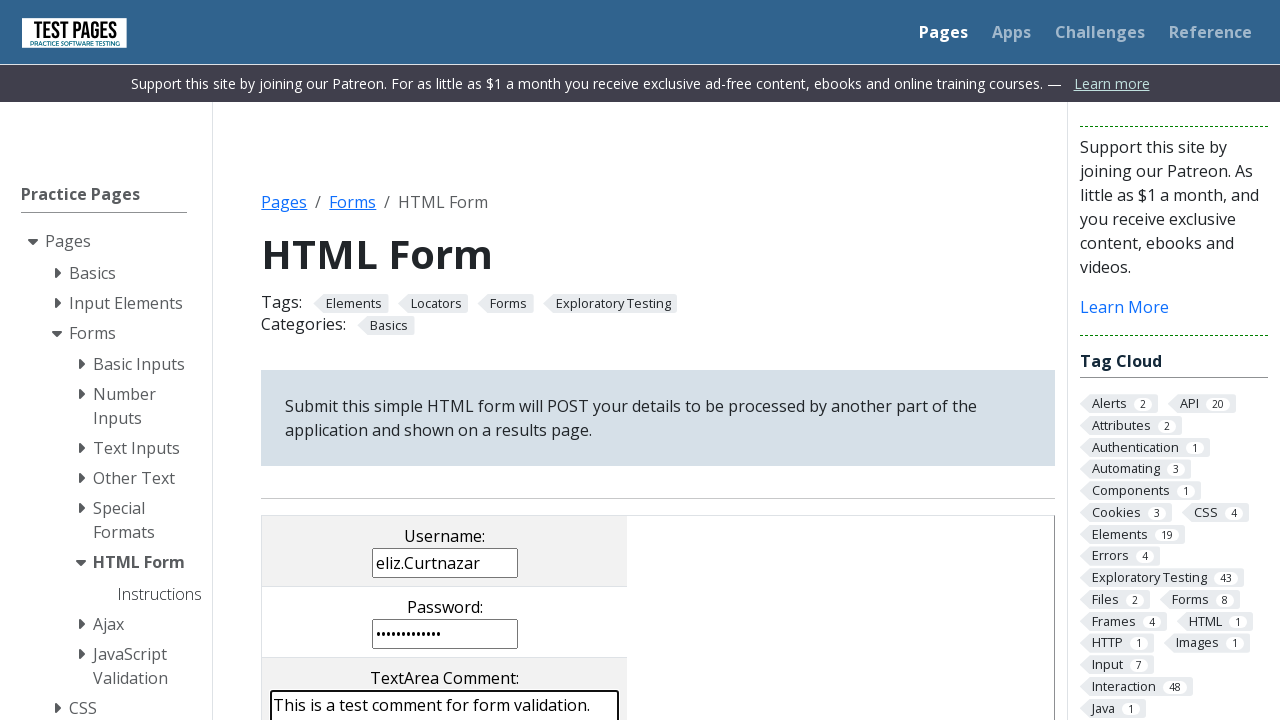

Clicked checkbox 1 (index 0) at (299, 360) on input[name='checkboxes[]'] >> nth=0
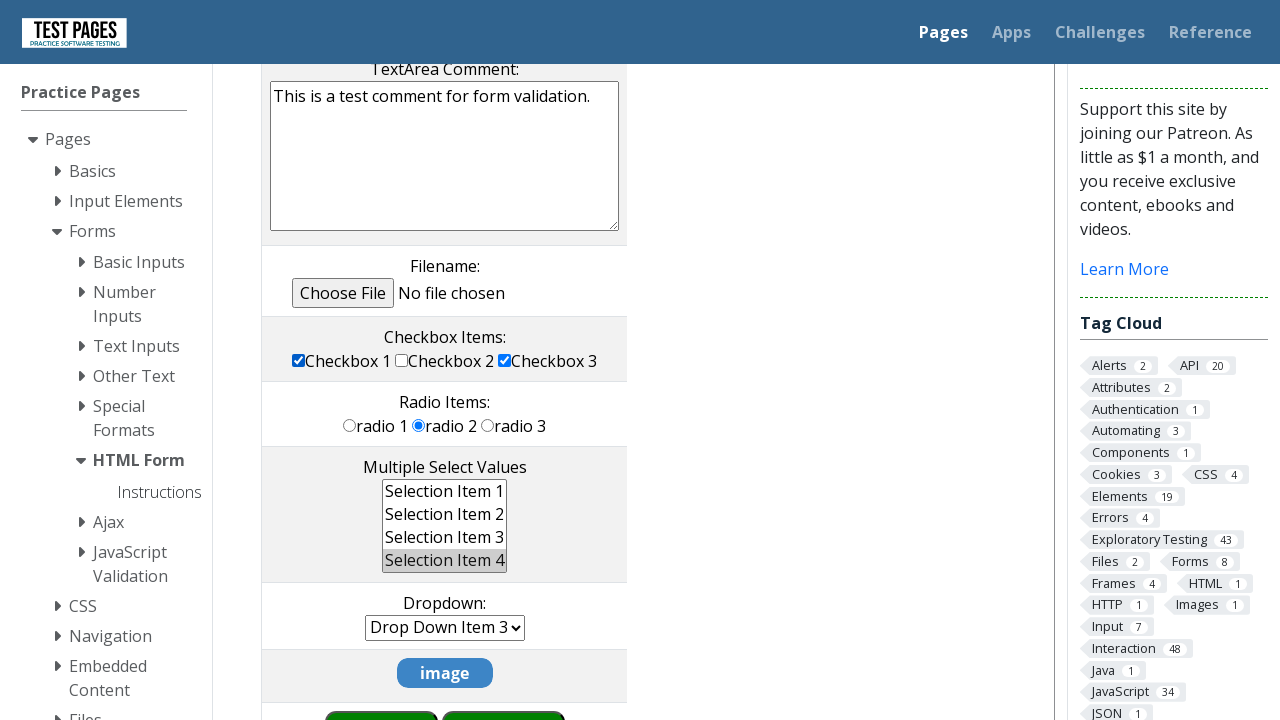

Clicked checkbox 3 (index 2) at (505, 360) on input[name='checkboxes[]'] >> nth=2
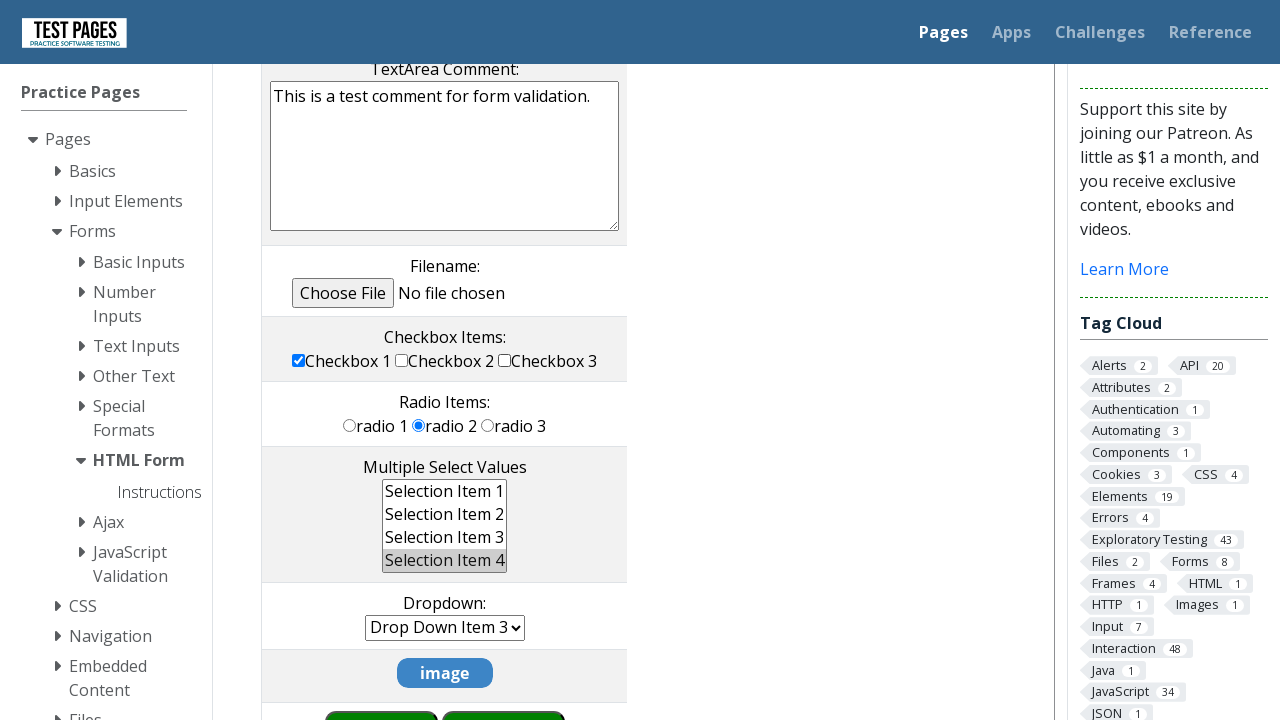

Selected radio button 3 (index 2) at (488, 425) on input[name='radioval'] >> nth=2
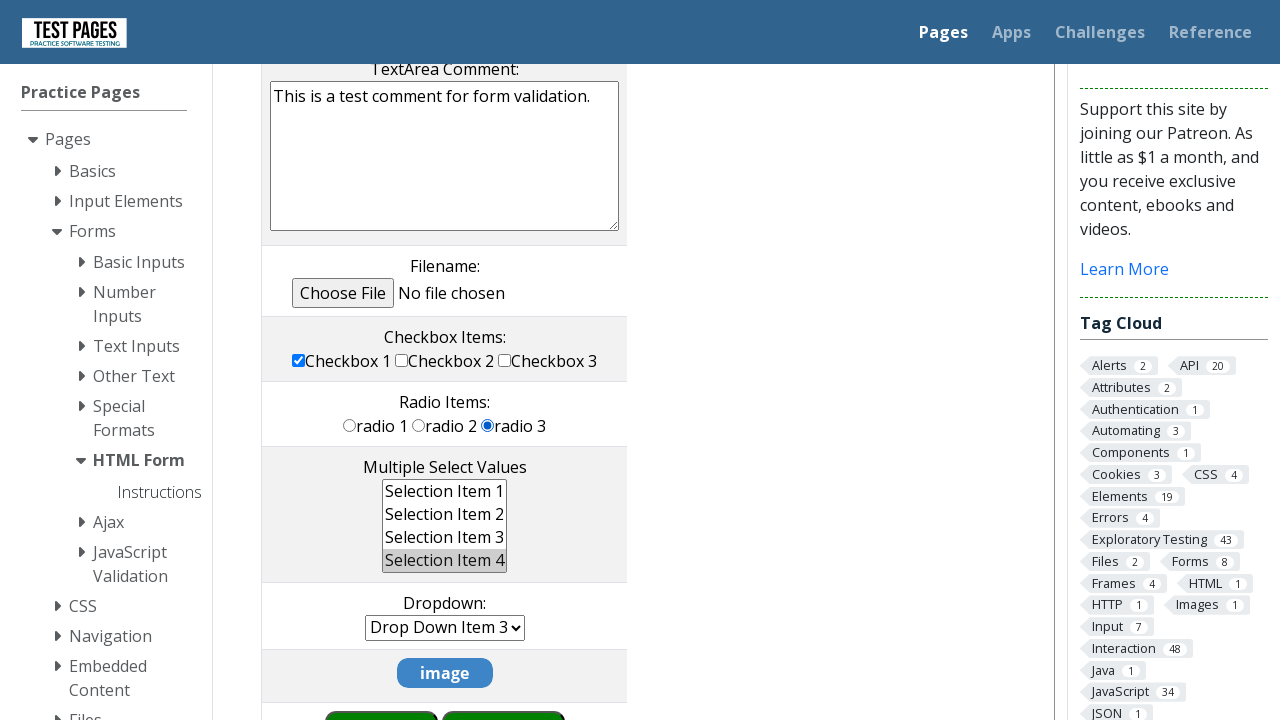

Selected values 'ms1' and 'ms4' from multi-select dropdown on select[name='multipleselect[]']
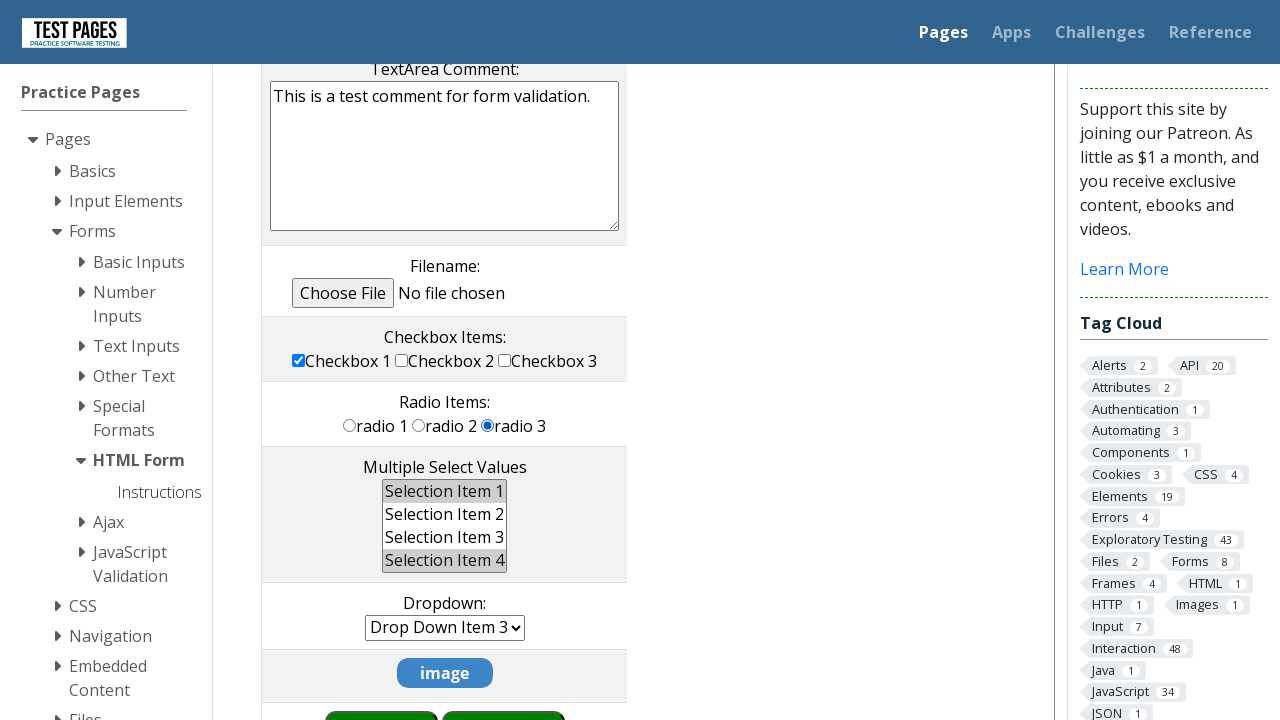

Selected dropdown option at index 5 (6th item) on select[name='dropdown']
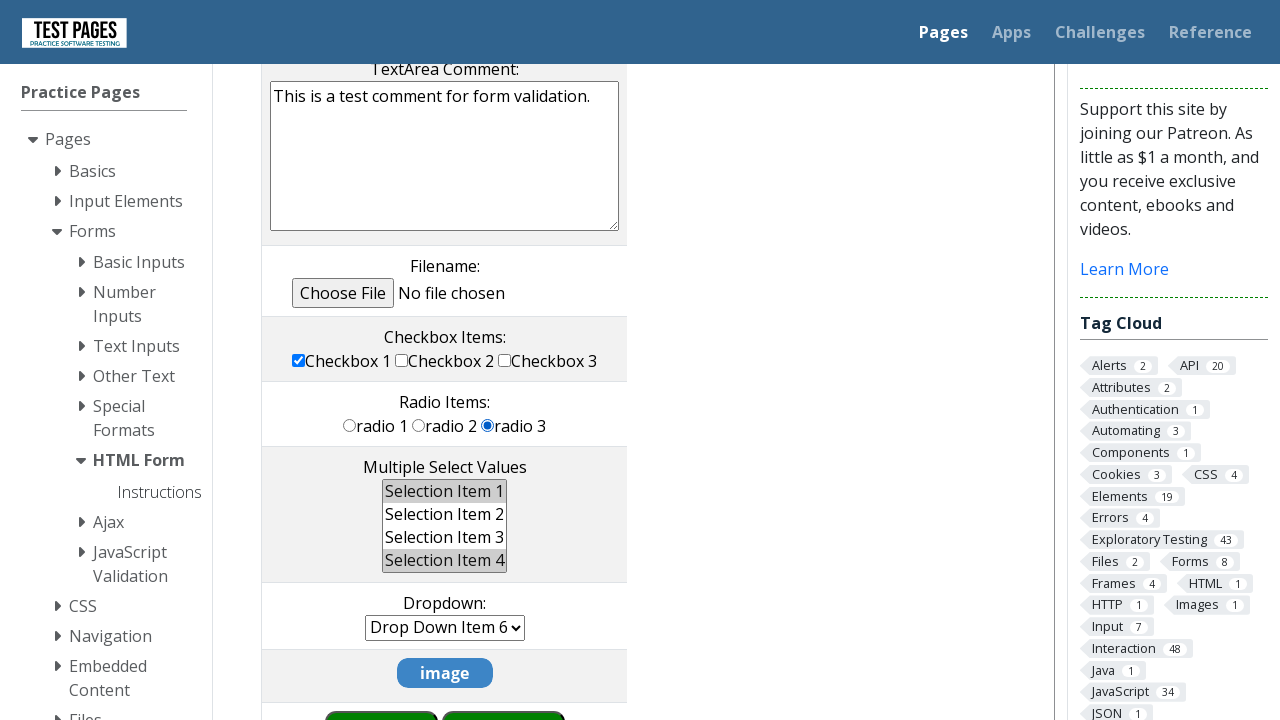

Scrolled to submit button
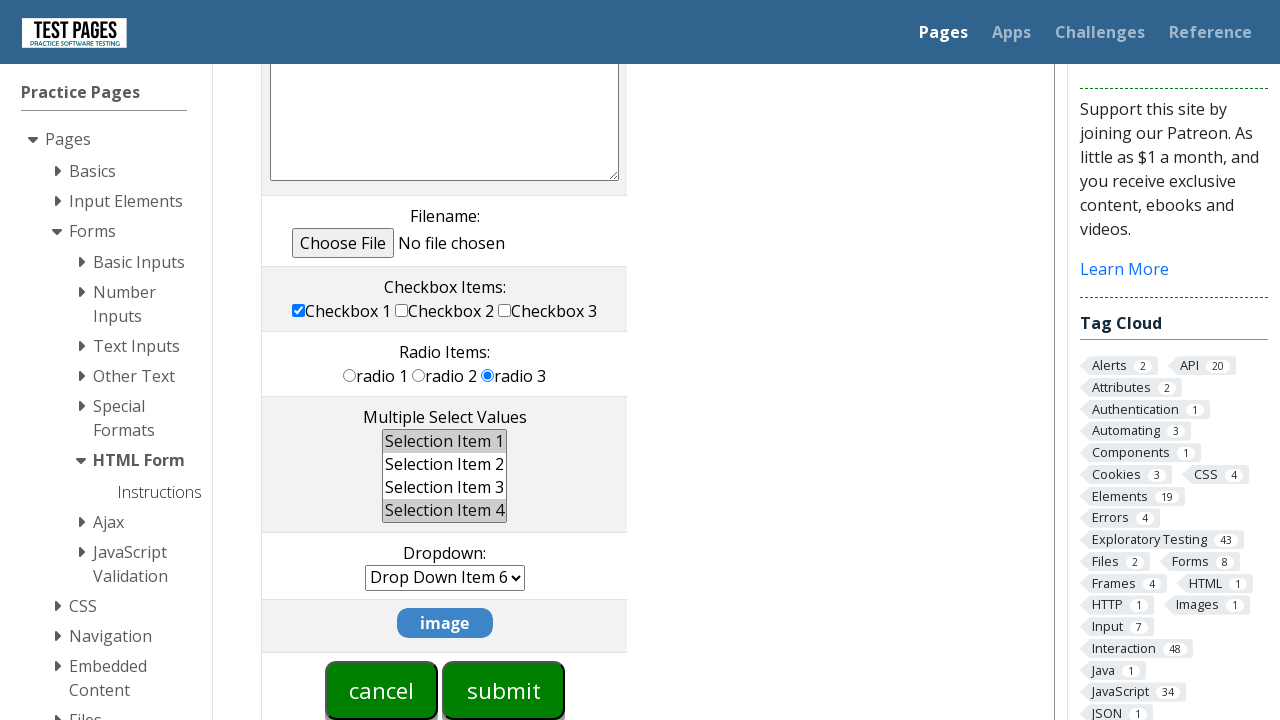

Clicked submit button to submit form at (504, 690) on input[type='submit']
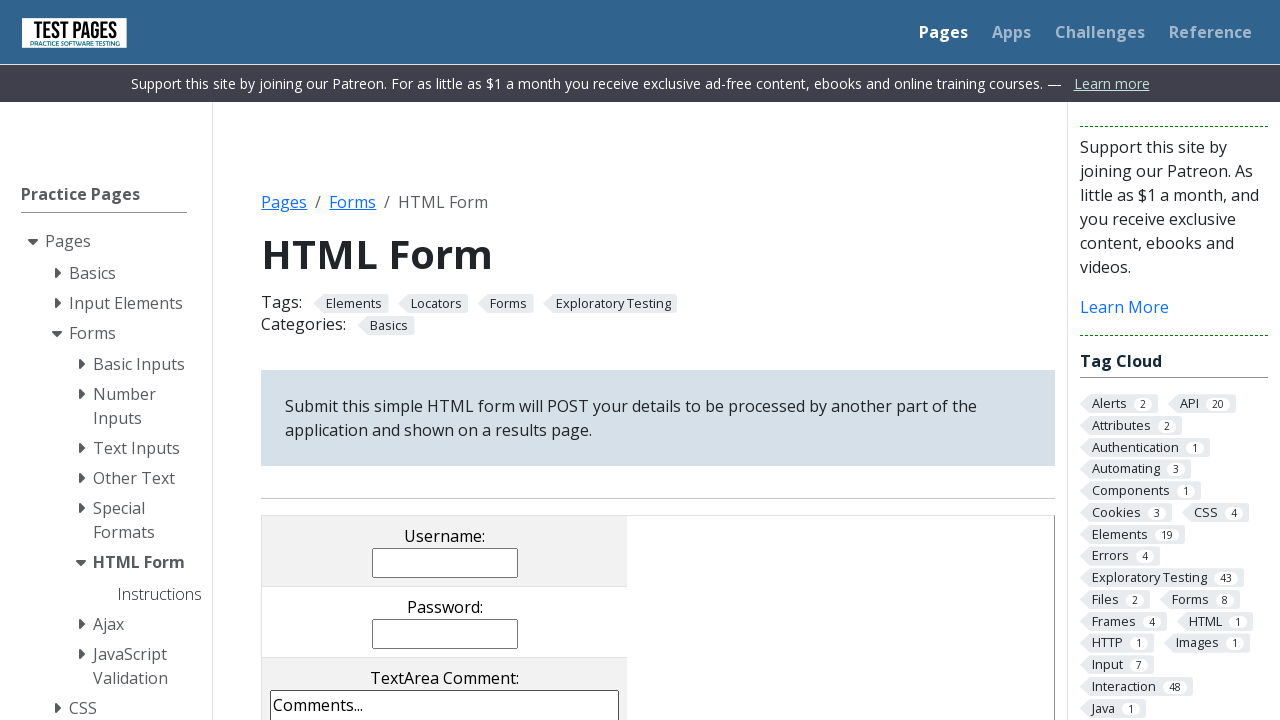

Form submission completed and page reached network idle state
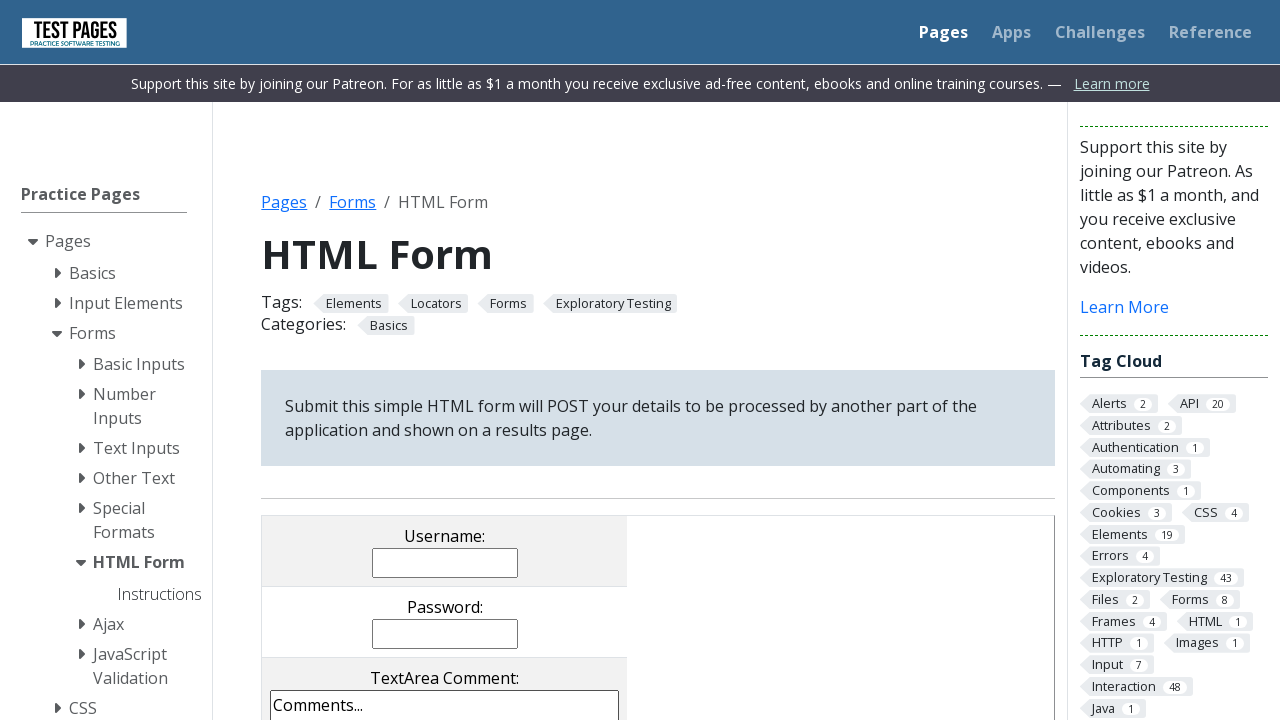

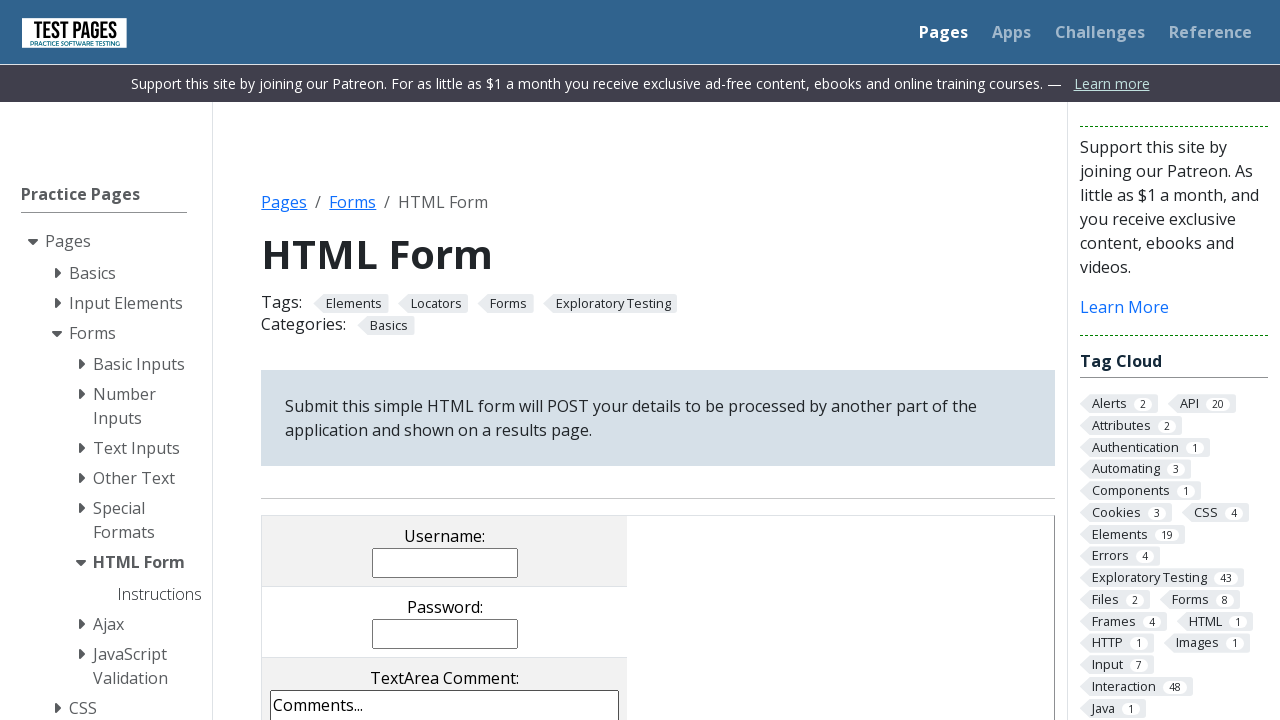